Tests dynamic content loading by clicking start button and verifying the loaded content text

Starting URL: https://automationfc.github.io/dynamic-loading/

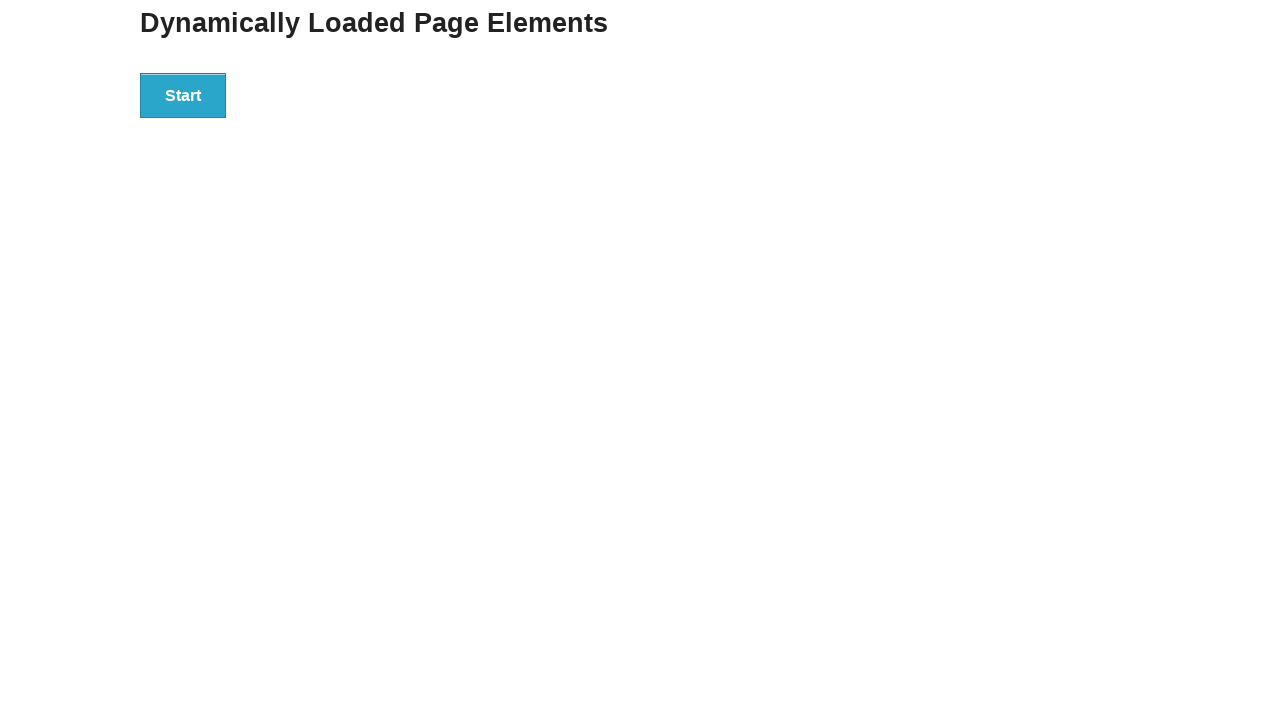

Clicked start button to trigger dynamic content loading at (183, 95) on div#start button
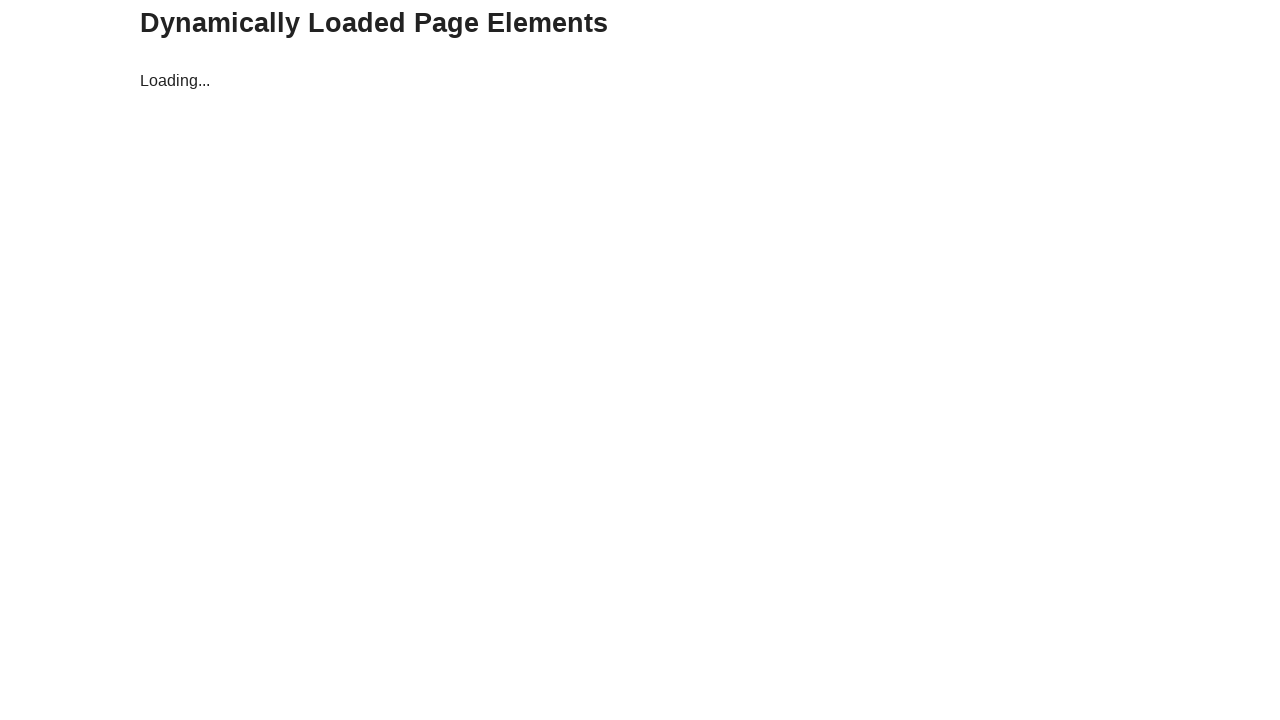

Waited 5 seconds for dynamic content to load
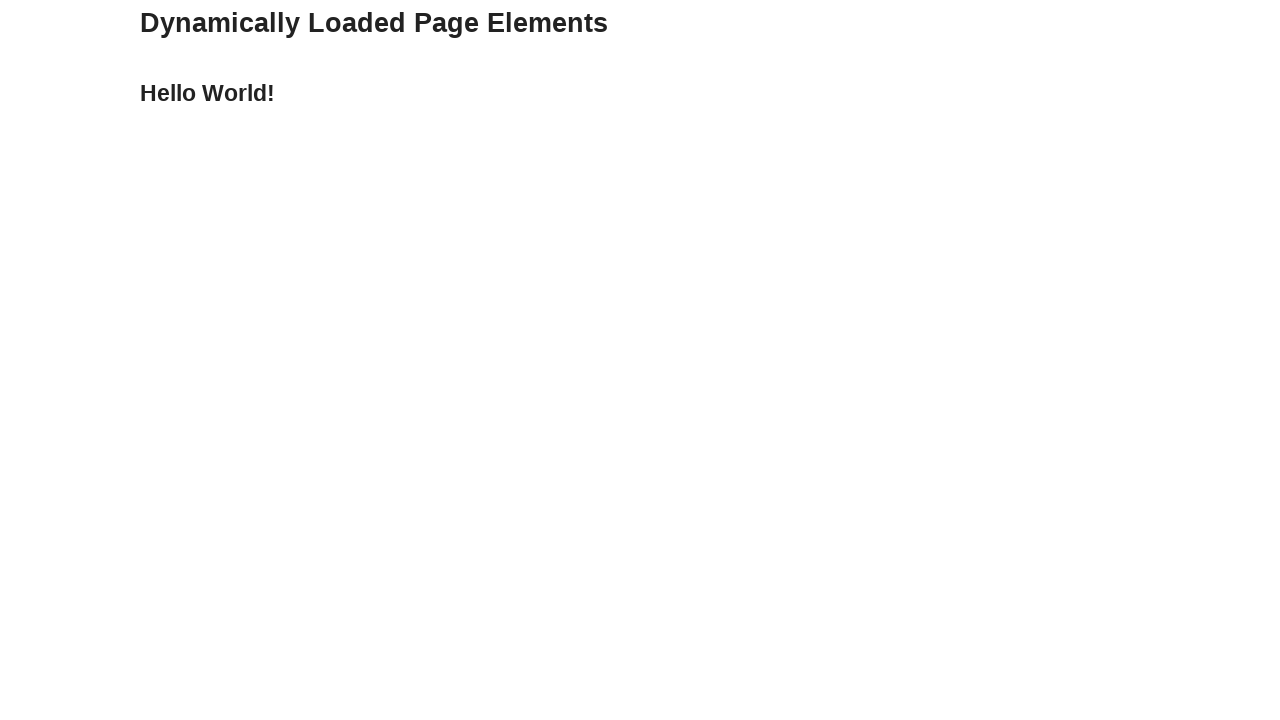

Located finish element with h4 selector
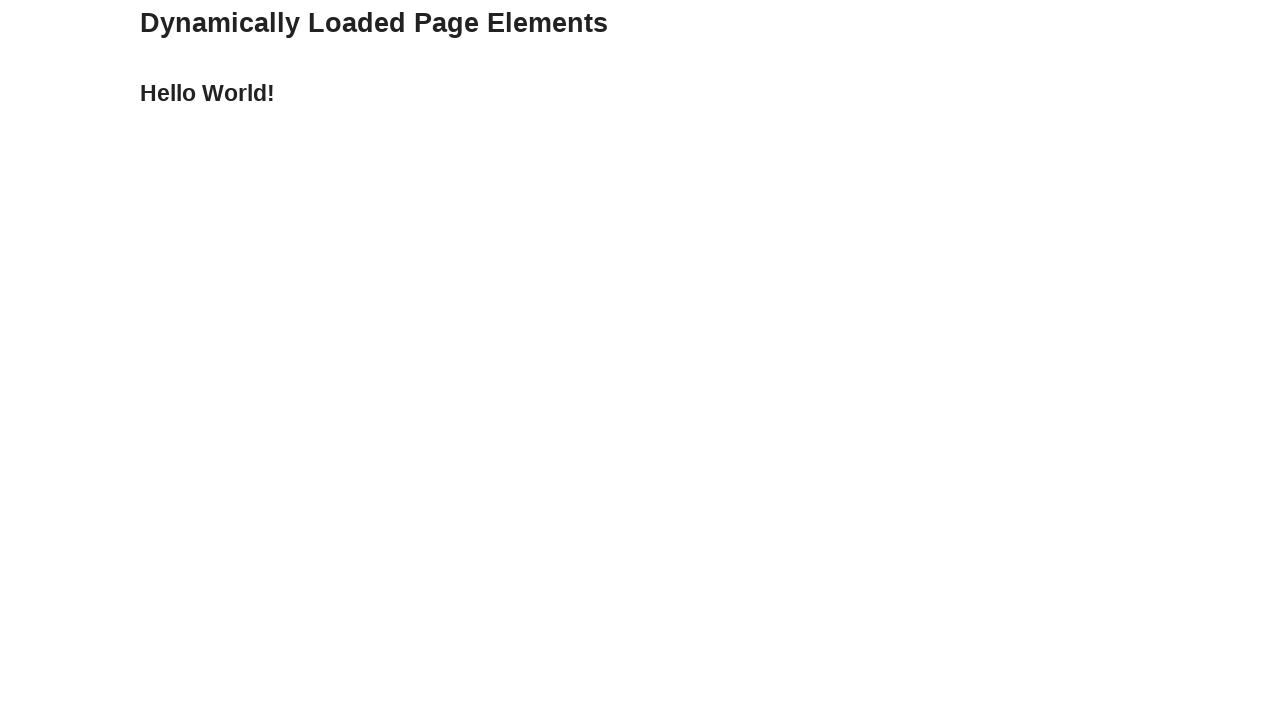

Verified finish element is visible
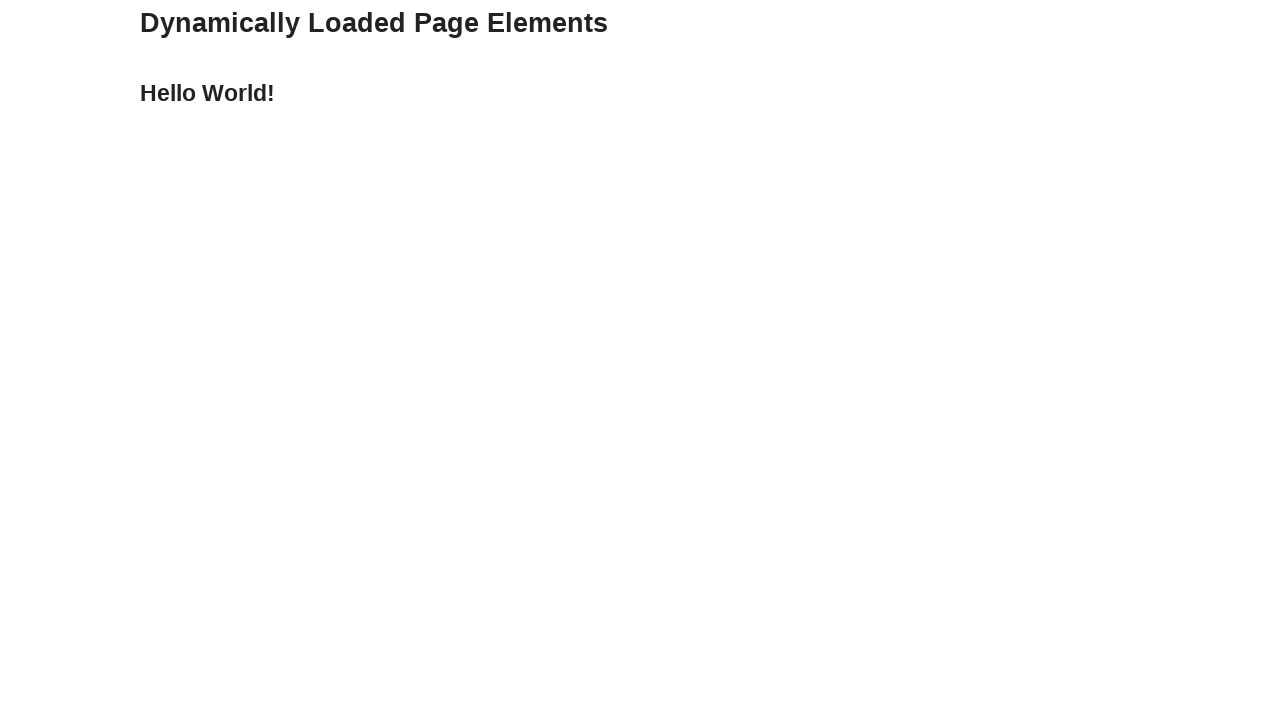

Verified finish element contains 'Hello World!' text
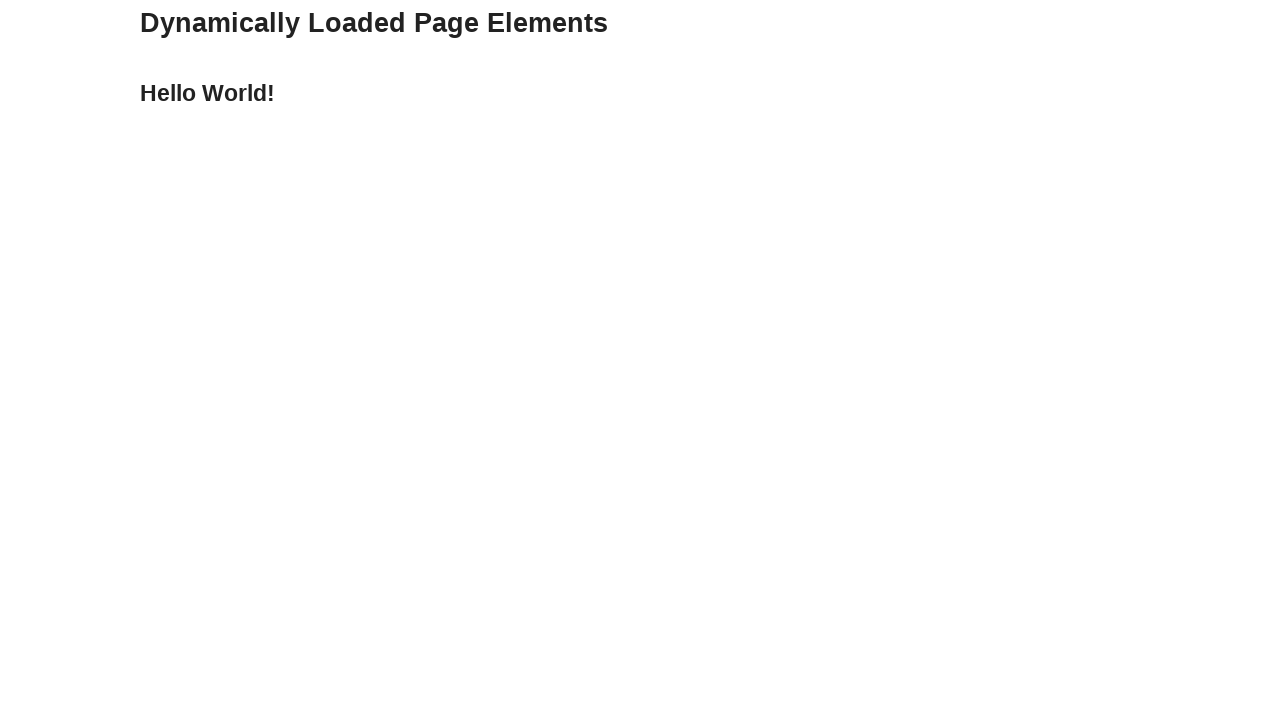

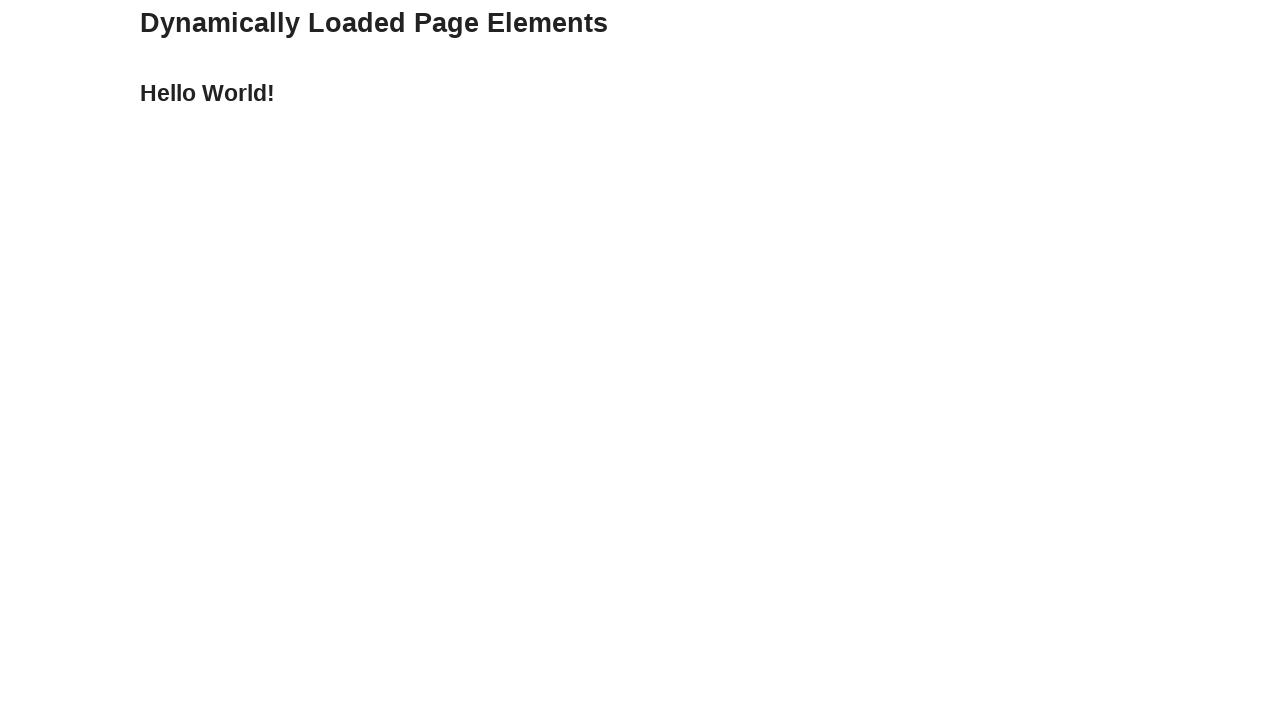